Tests that the Clear completed button removes completed items when clicked

Starting URL: https://demo.playwright.dev/todomvc

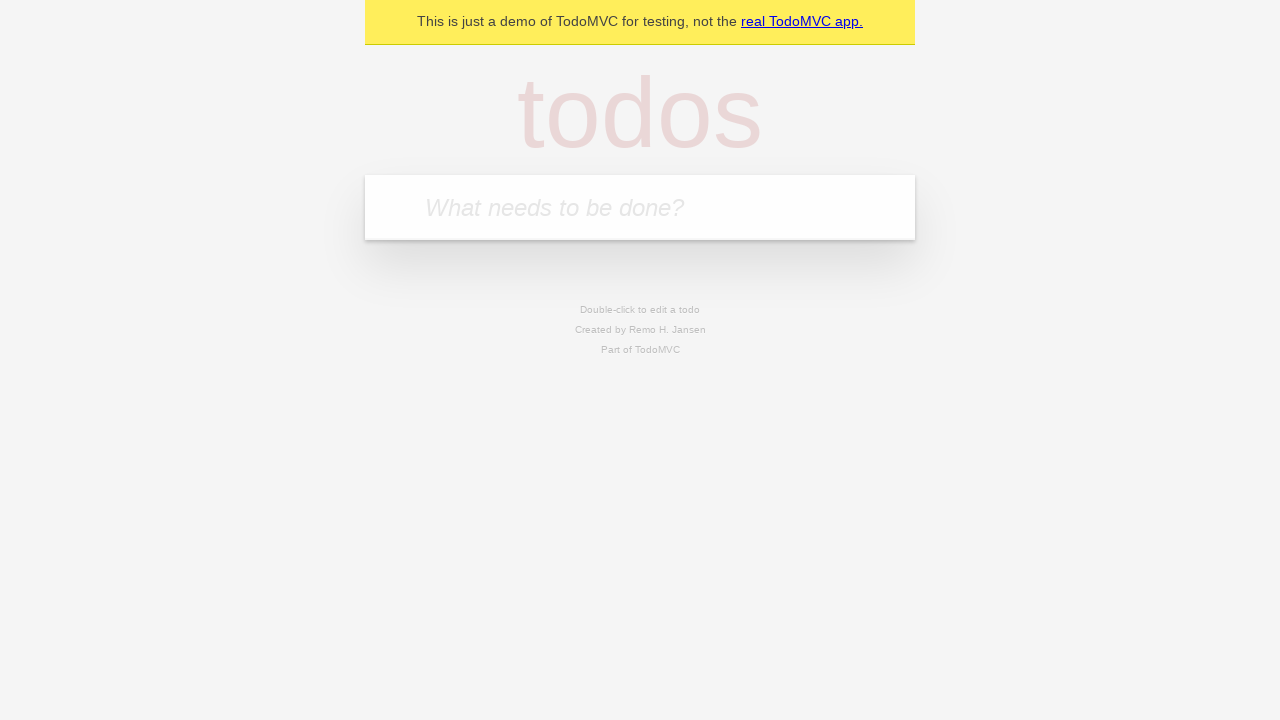

Filled todo input with 'buy some cheese' on internal:attr=[placeholder="What needs to be done?"i]
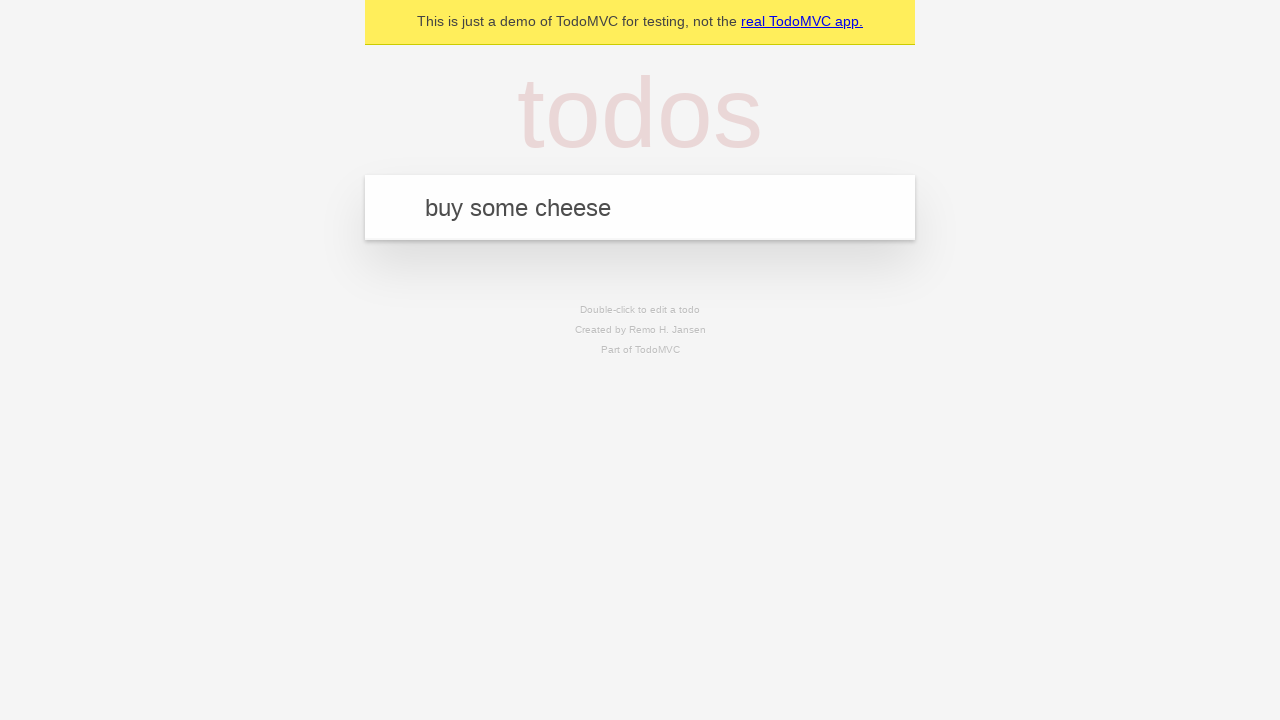

Pressed Enter to add first todo item on internal:attr=[placeholder="What needs to be done?"i]
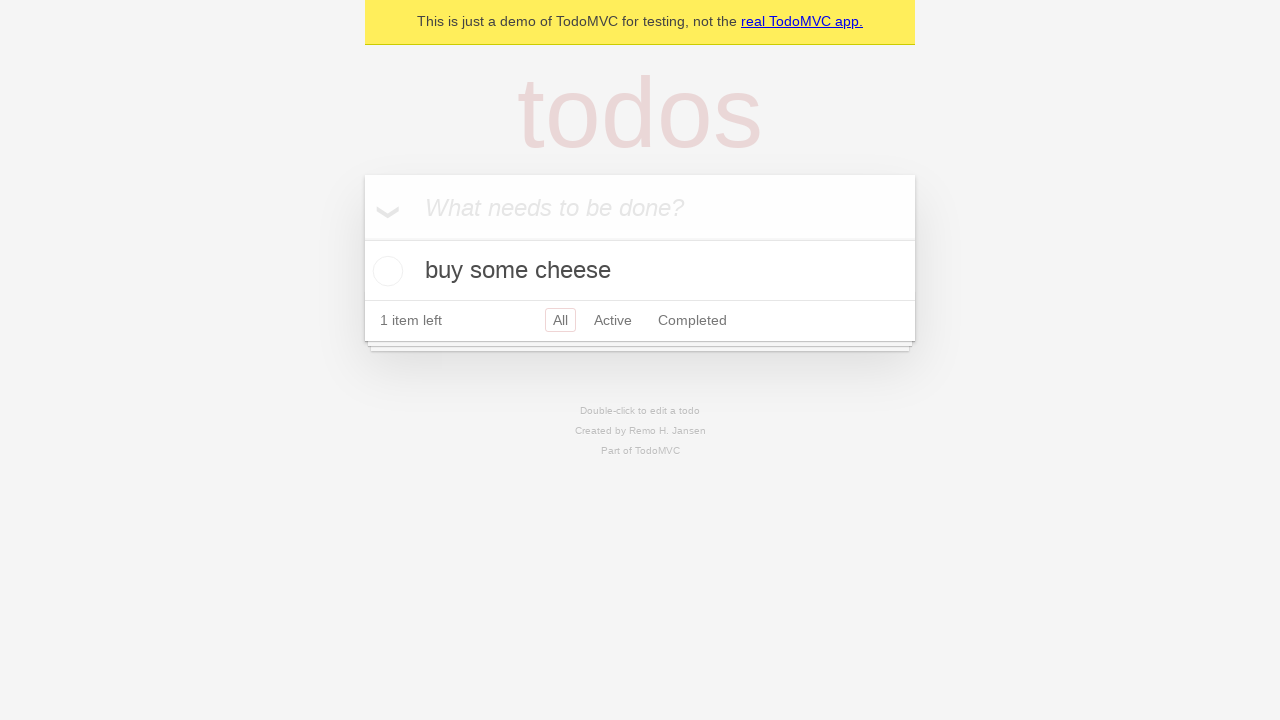

Filled todo input with 'feed the cat' on internal:attr=[placeholder="What needs to be done?"i]
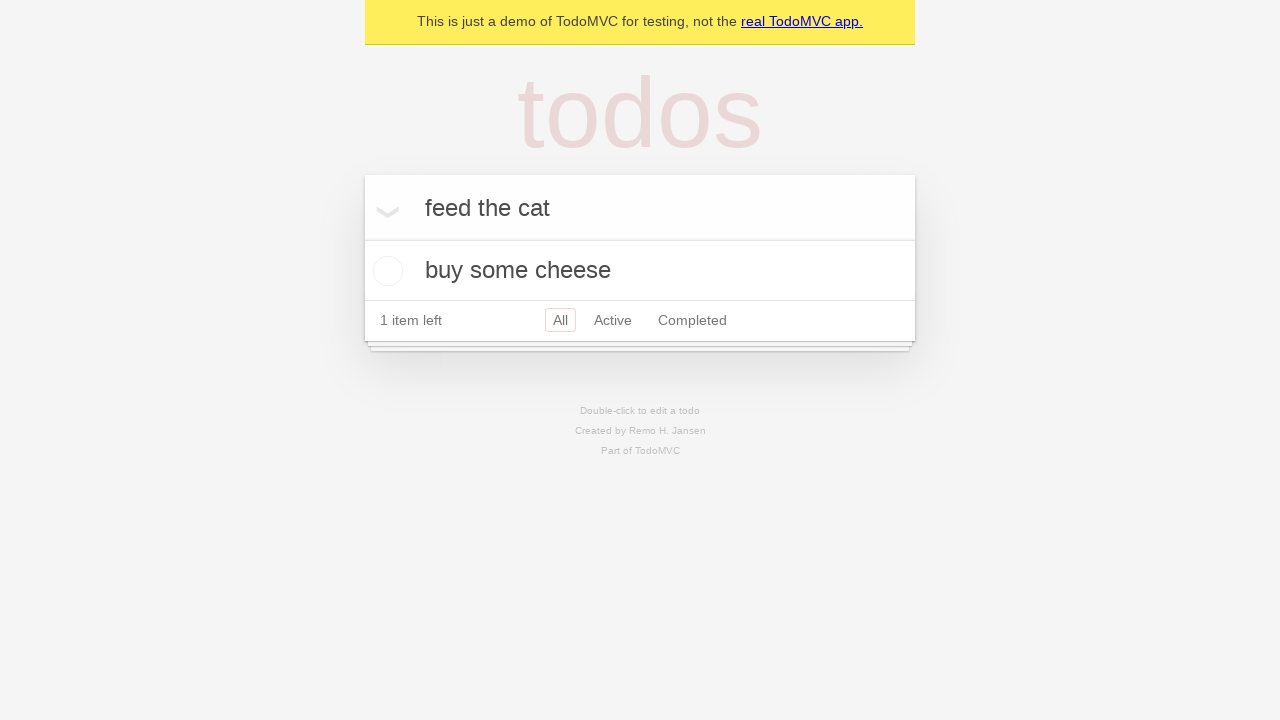

Pressed Enter to add second todo item on internal:attr=[placeholder="What needs to be done?"i]
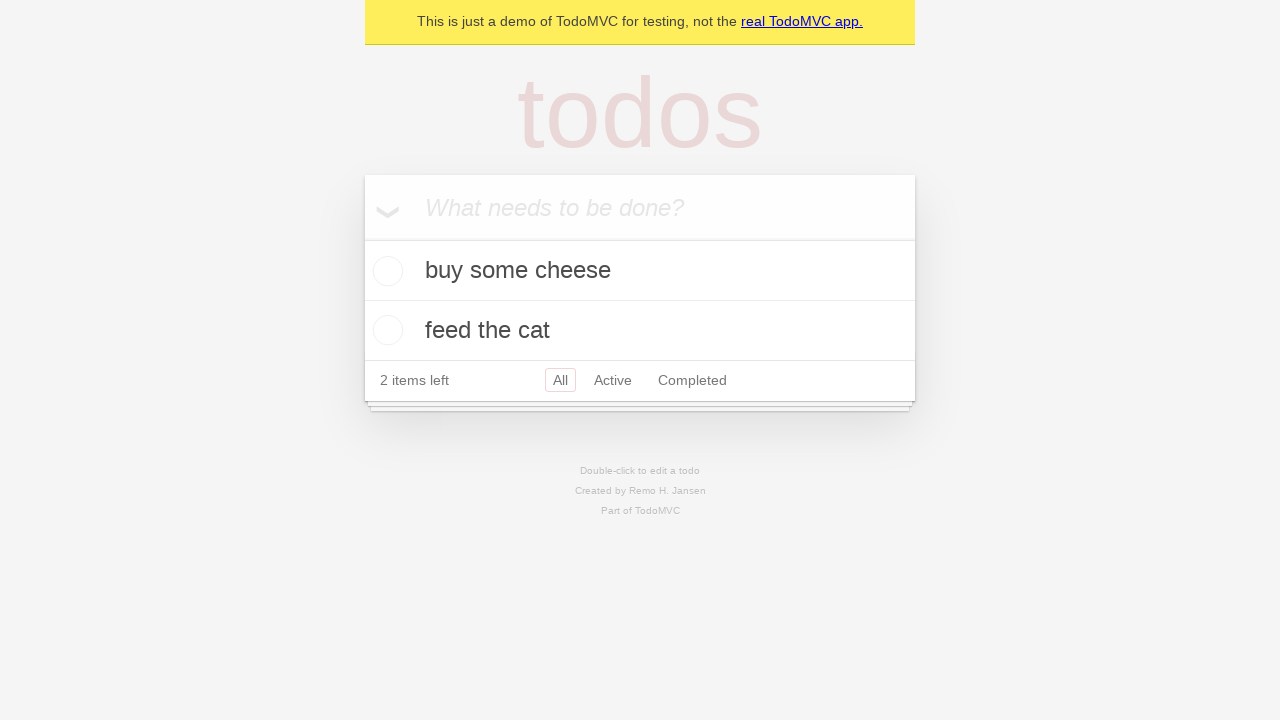

Filled todo input with 'book a doctors appointment' on internal:attr=[placeholder="What needs to be done?"i]
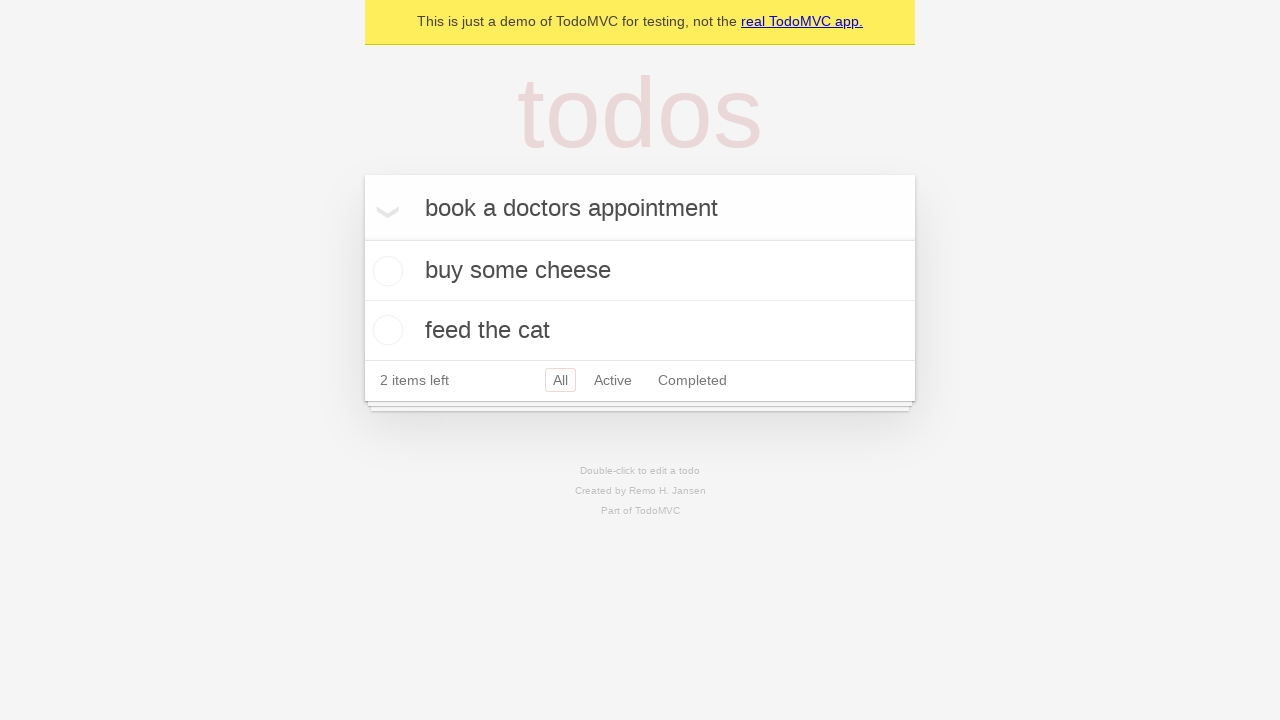

Pressed Enter to add third todo item on internal:attr=[placeholder="What needs to be done?"i]
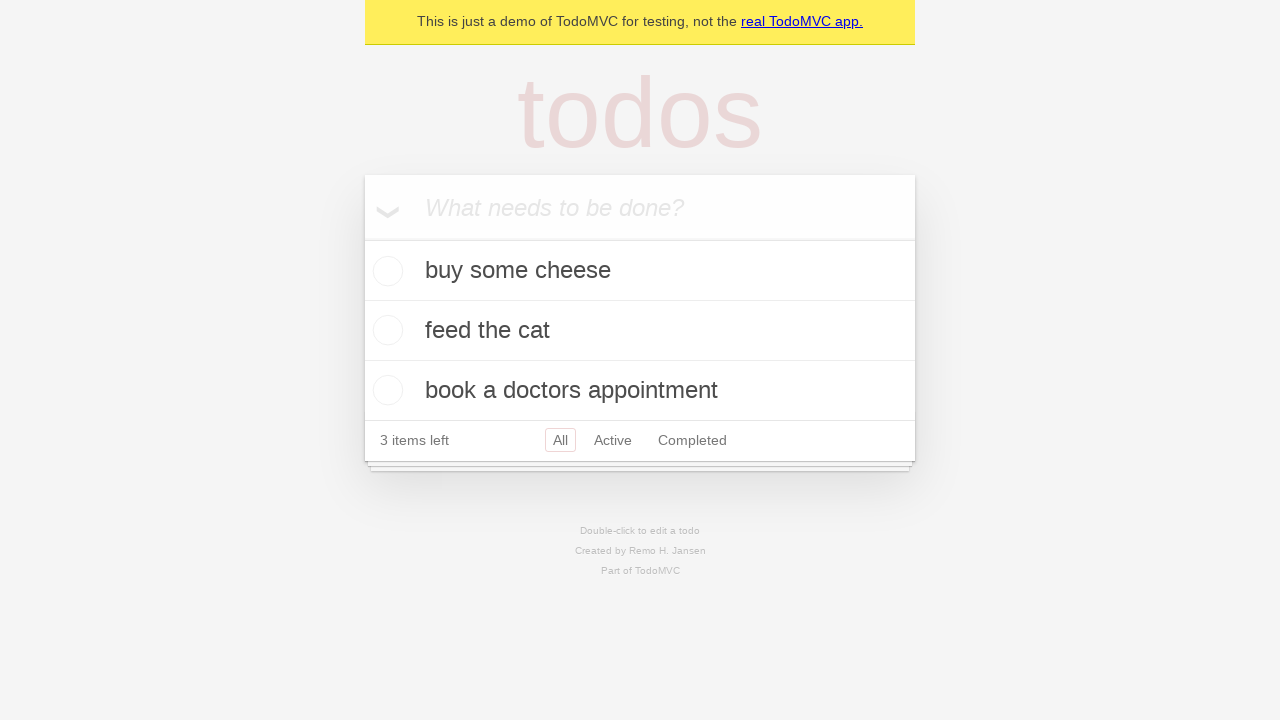

Checked the second todo item checkbox to mark it as completed at (385, 330) on internal:testid=[data-testid="todo-item"s] >> nth=1 >> internal:role=checkbox
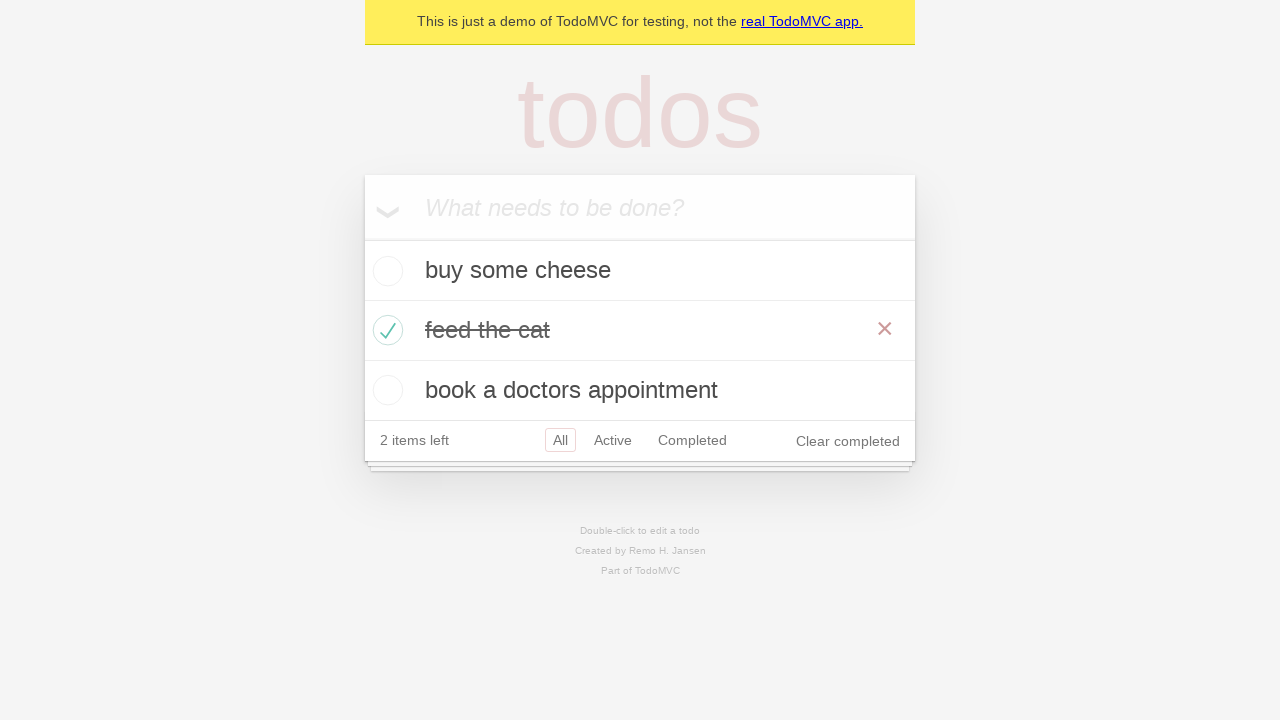

Clicked Clear completed button to remove completed items at (848, 441) on internal:role=button[name="Clear completed"i]
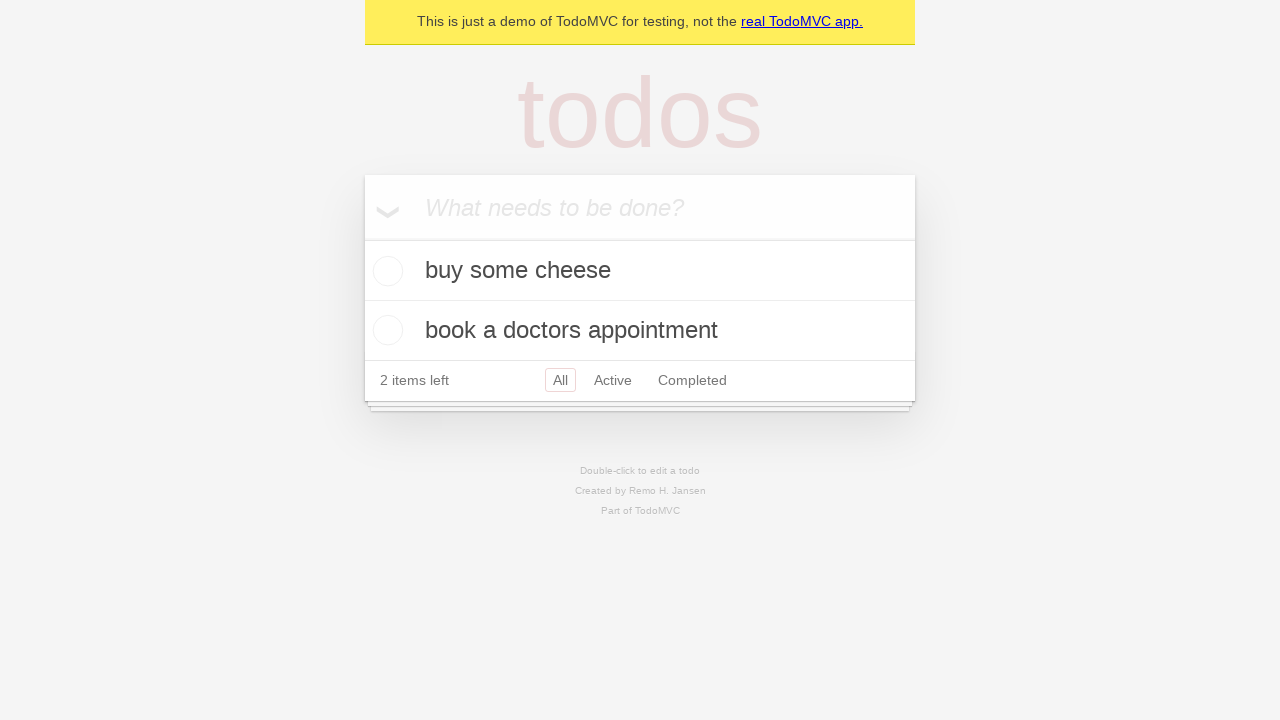

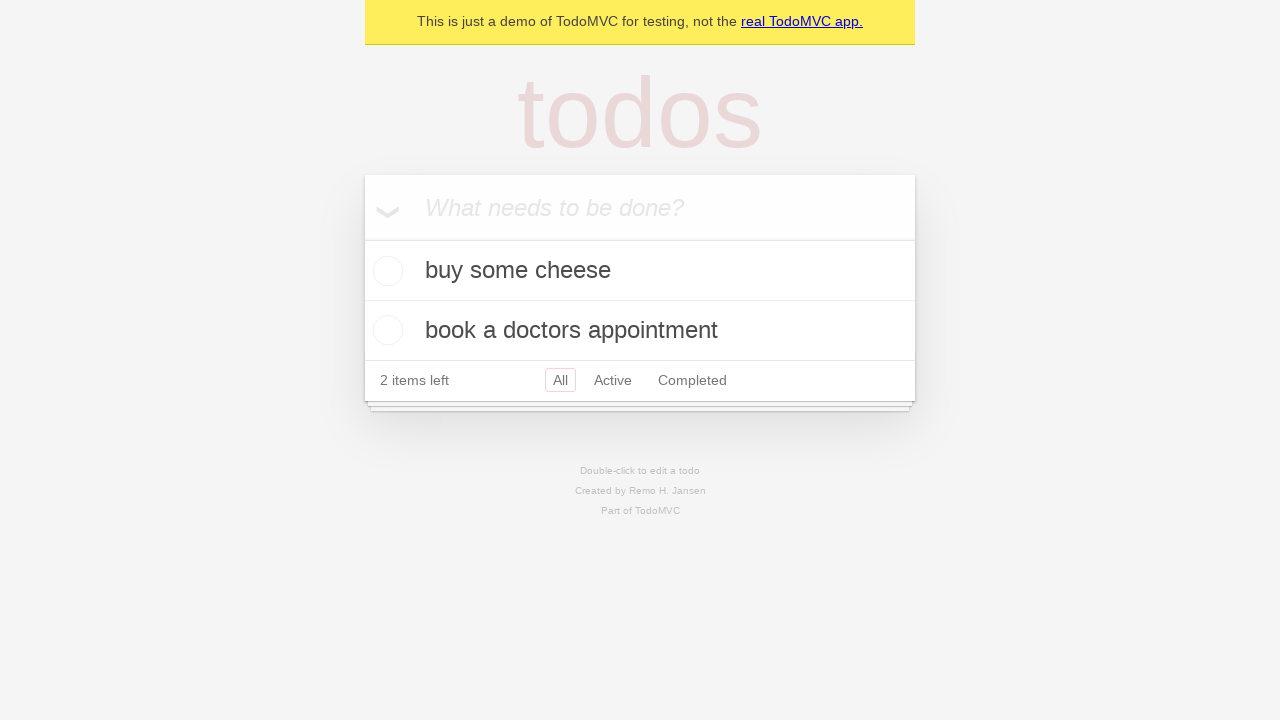